Solves a math problem by reading two numbers from the page, calculating their sum, and selecting the result from a dropdown menu

Starting URL: http://suninjuly.github.io/selects1.html

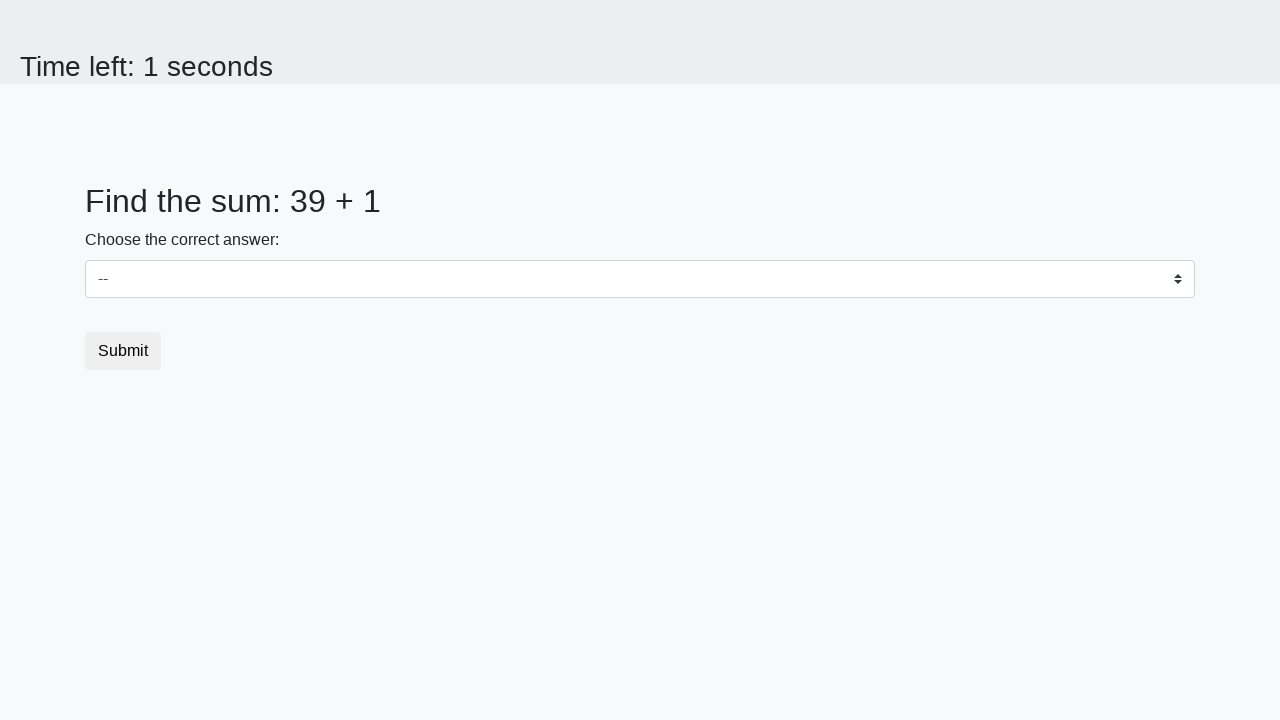

Read first number from #num1 element
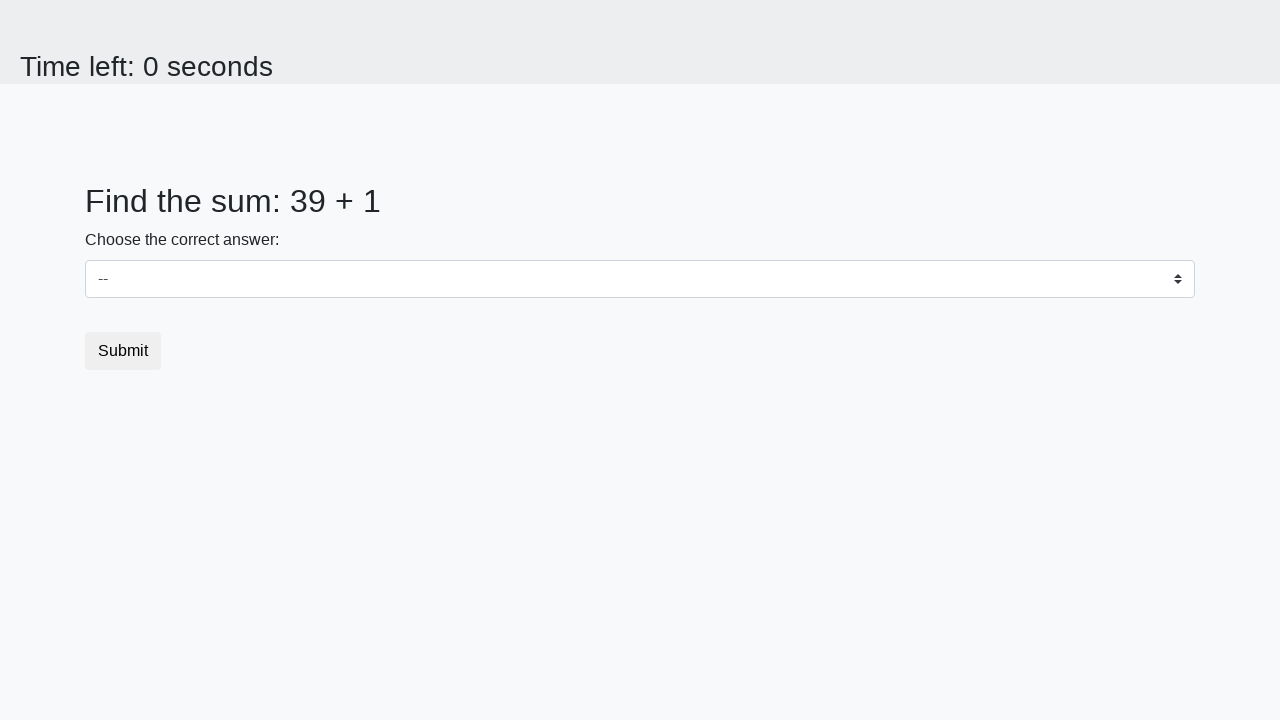

Read second number from #num2 element
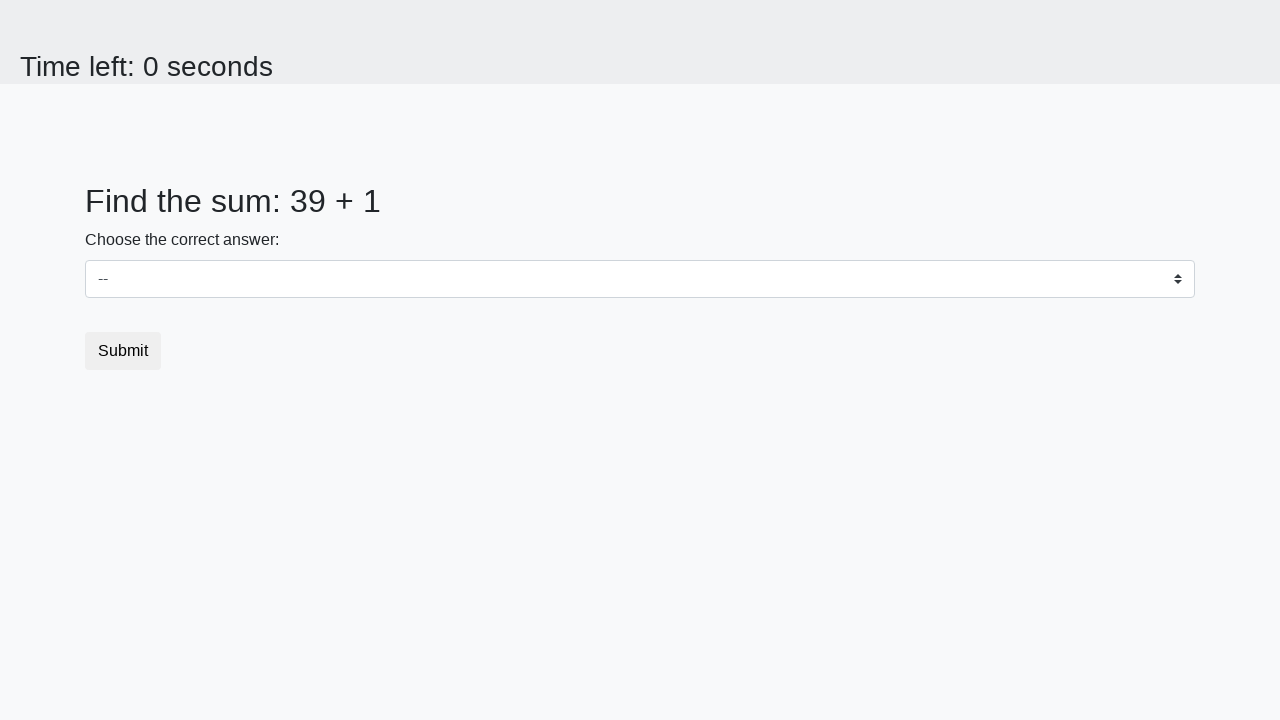

Calculated sum: 39 + 1 = 40
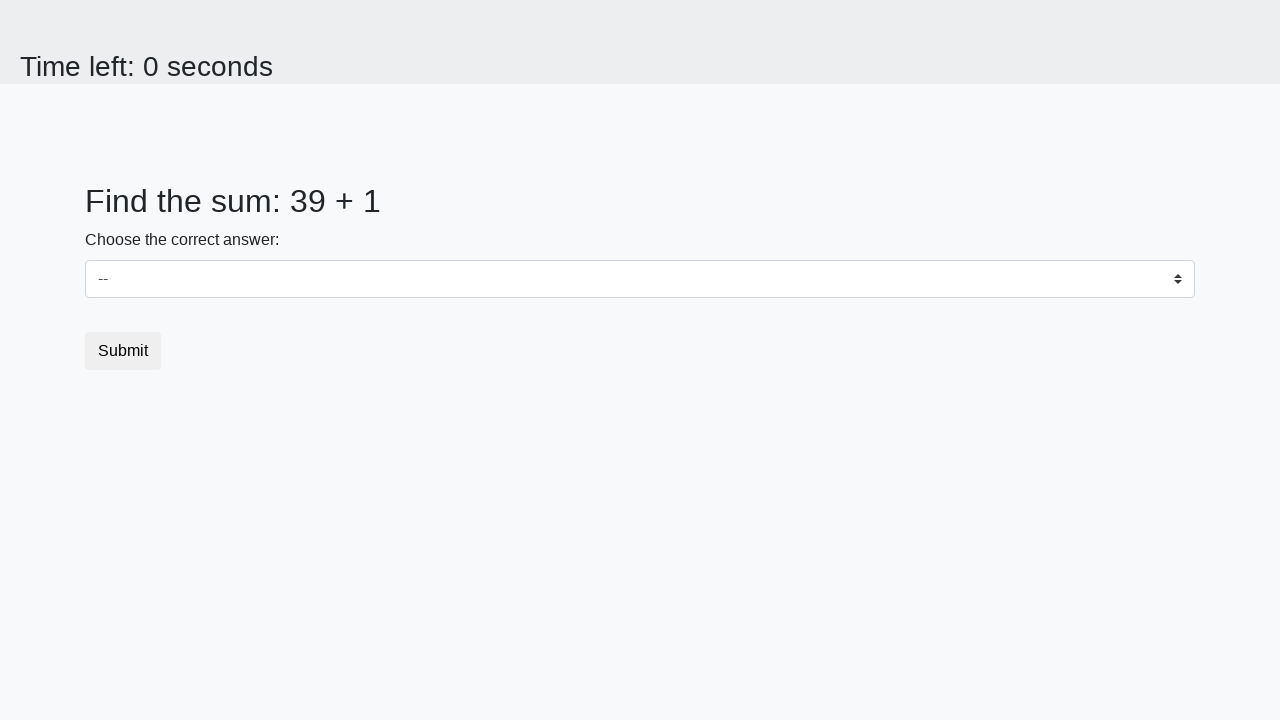

Selected '40' from dropdown menu on #dropdown
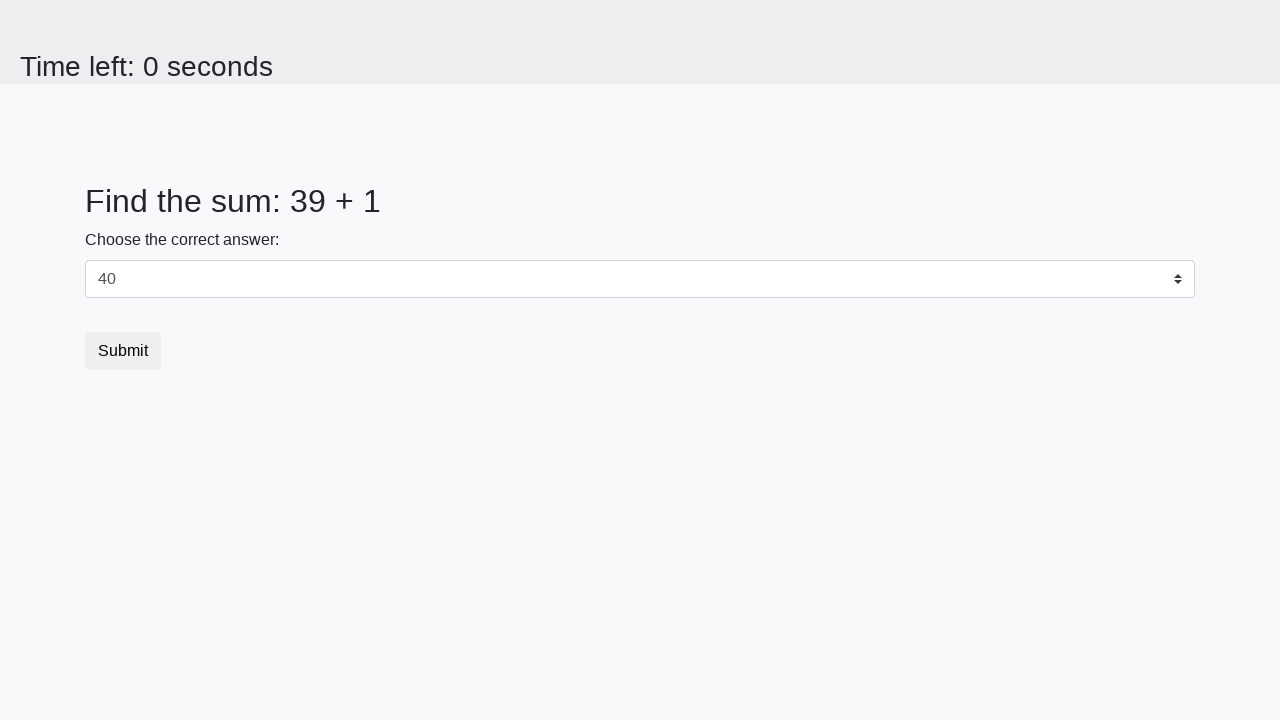

Clicked submit button at (123, 351) on button[type="submit"]
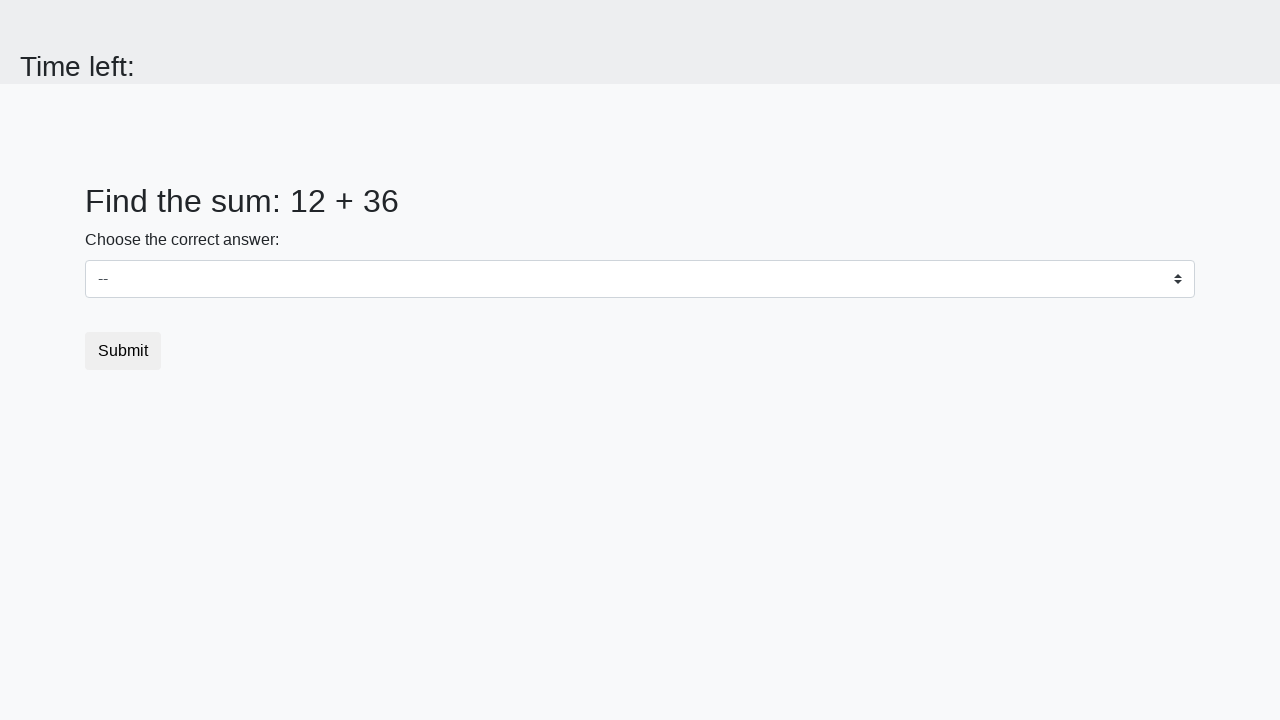

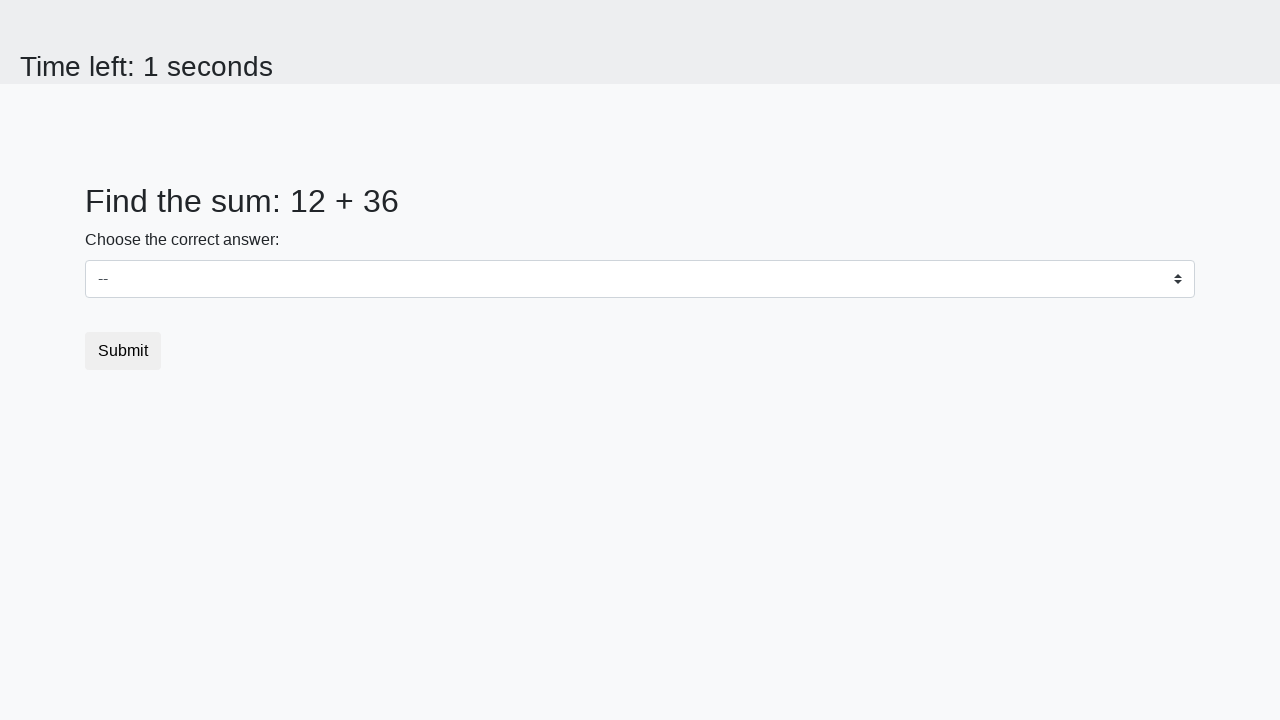